Tests waiting for a hidden element to become visible after triggering dynamic content loading by clicking a start button.

Starting URL: https://the-internet.herokuapp.com/dynamic_loading/1

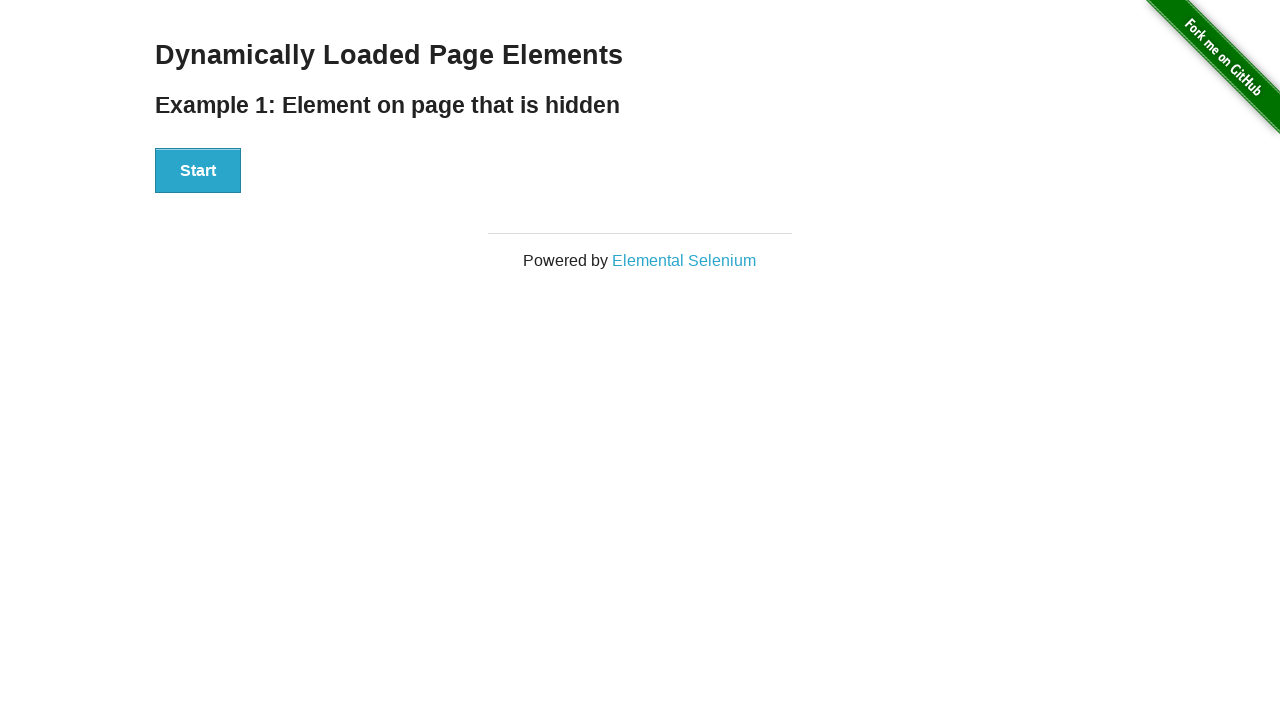

Clicked start button to trigger dynamic content loading at (198, 171) on #start button
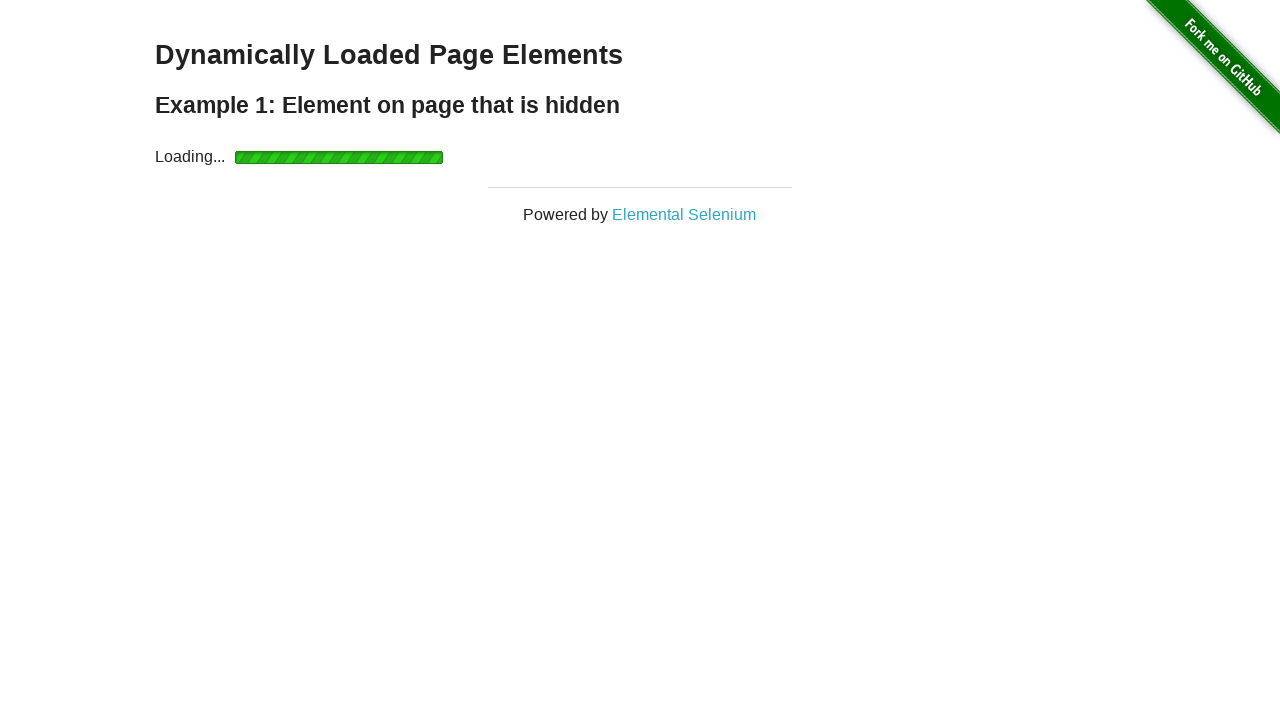

Hidden element became visible after dynamic content loaded
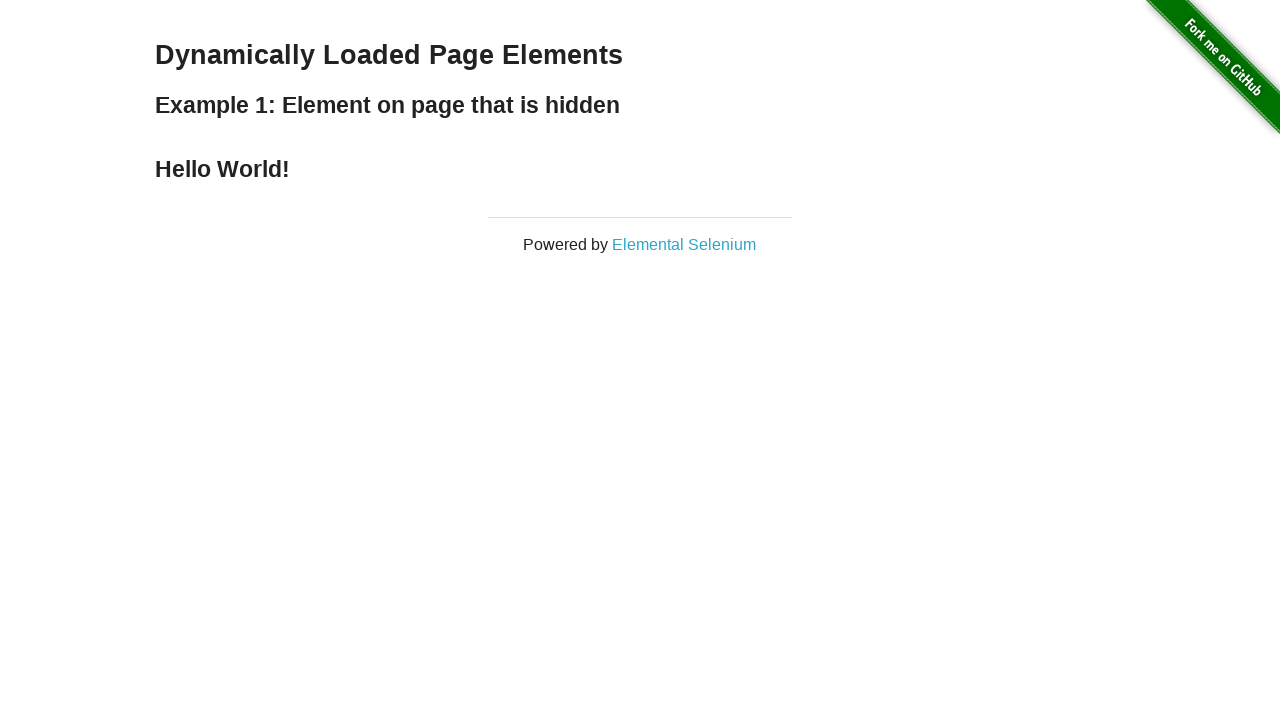

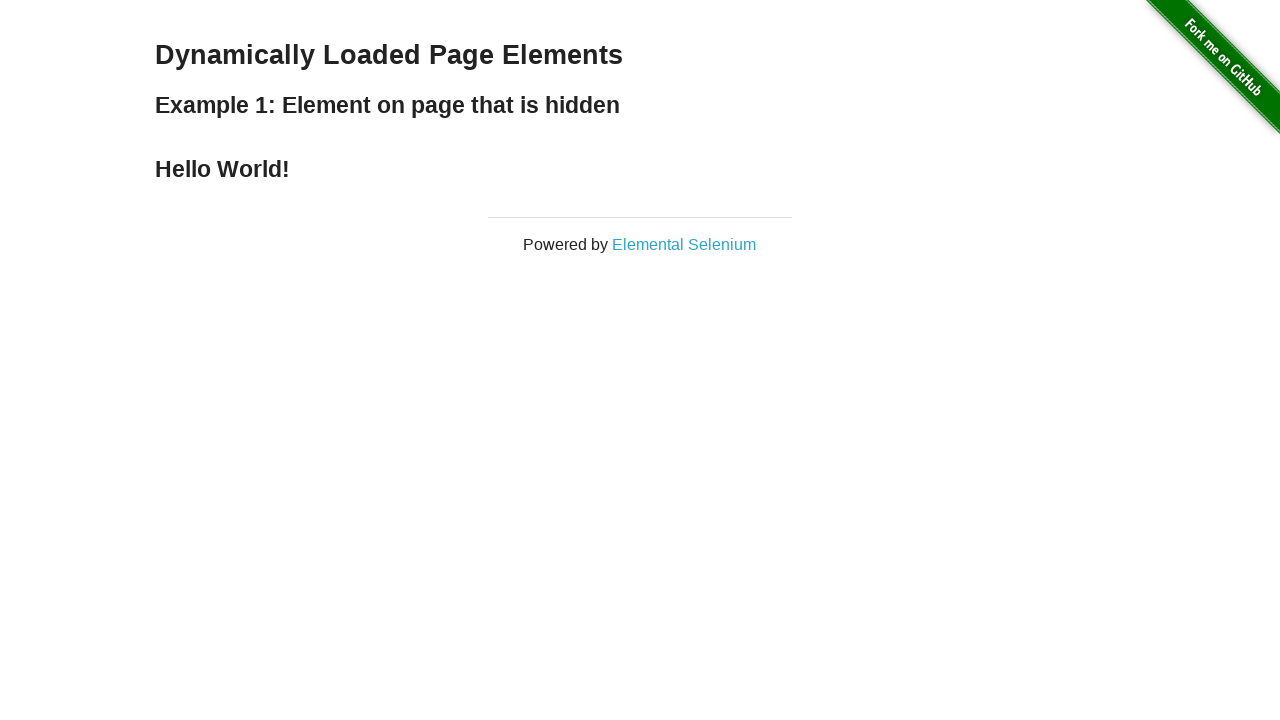